Navigates to a golf course page on greenskeeper.org and clicks on the scorecard link to view the course scorecard information.

Starting URL: https://greenskeeper.org/colorado/Denver_North_Boulder_Fort_Collins/coal_creek_golf_course/

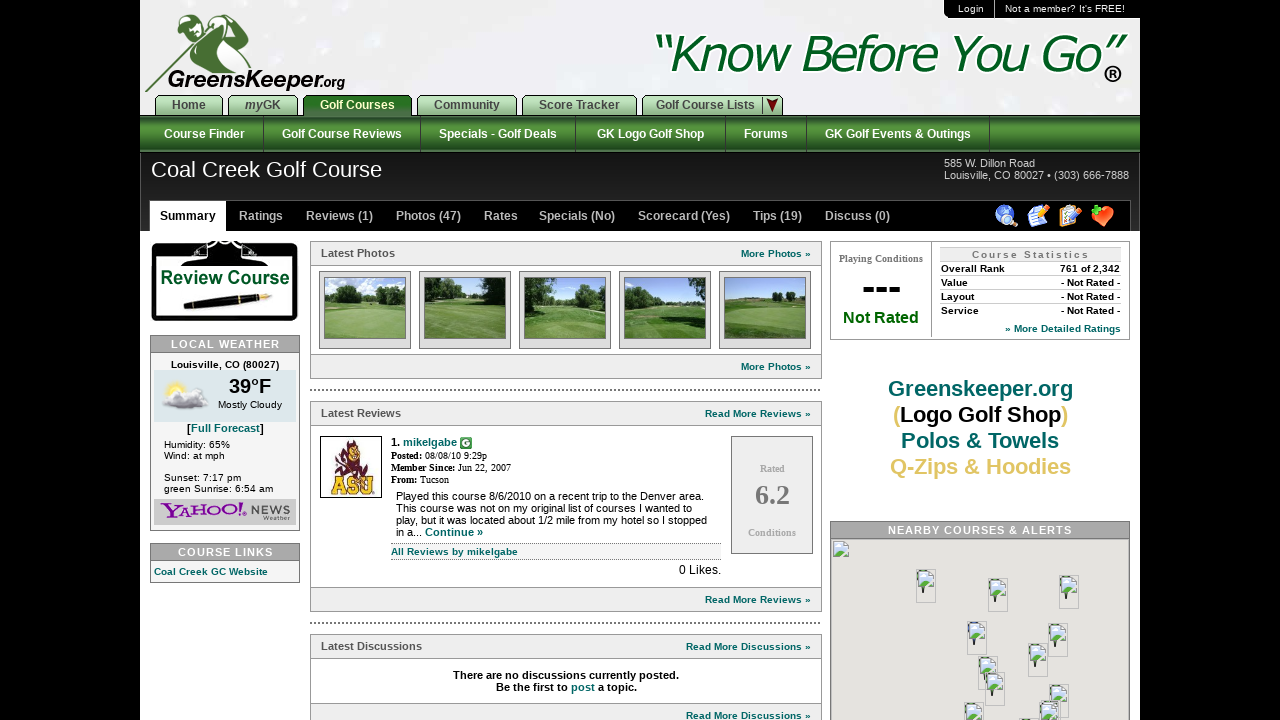

Golf course page fully loaded
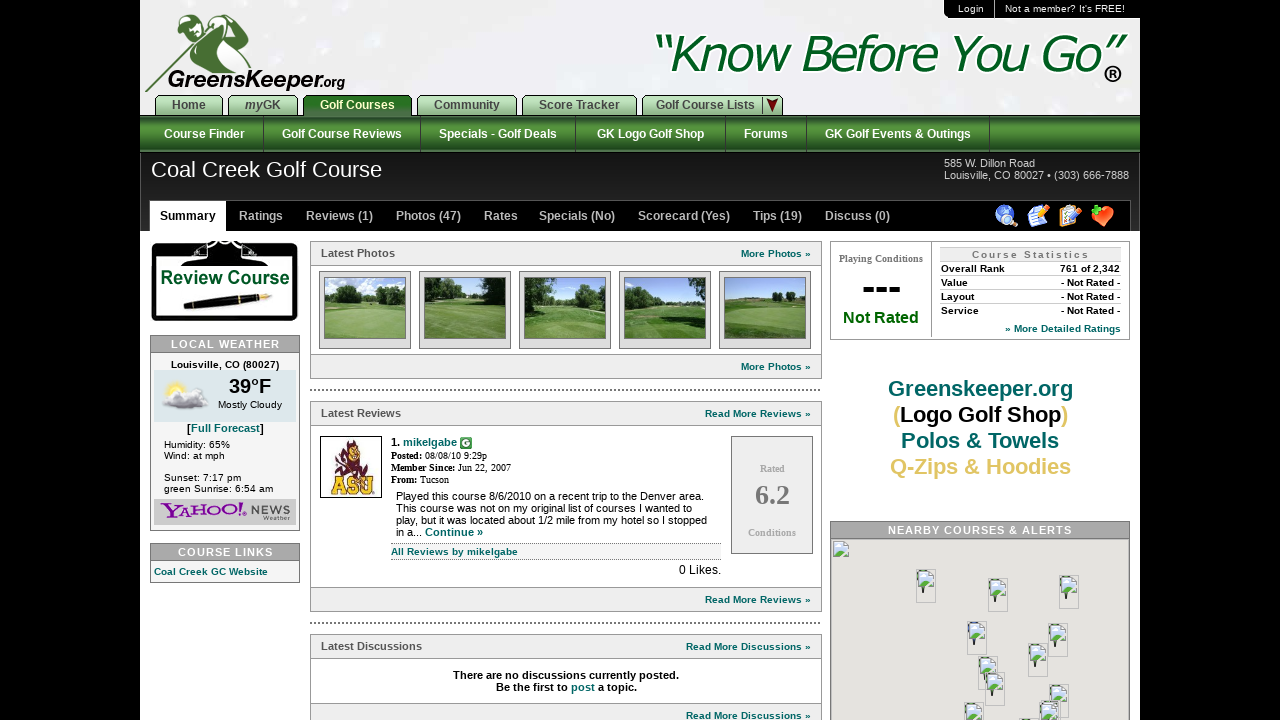

Clicked on Scorecard (Yes) link at (682, 216) on a:has-text('Scorecard (Yes)')
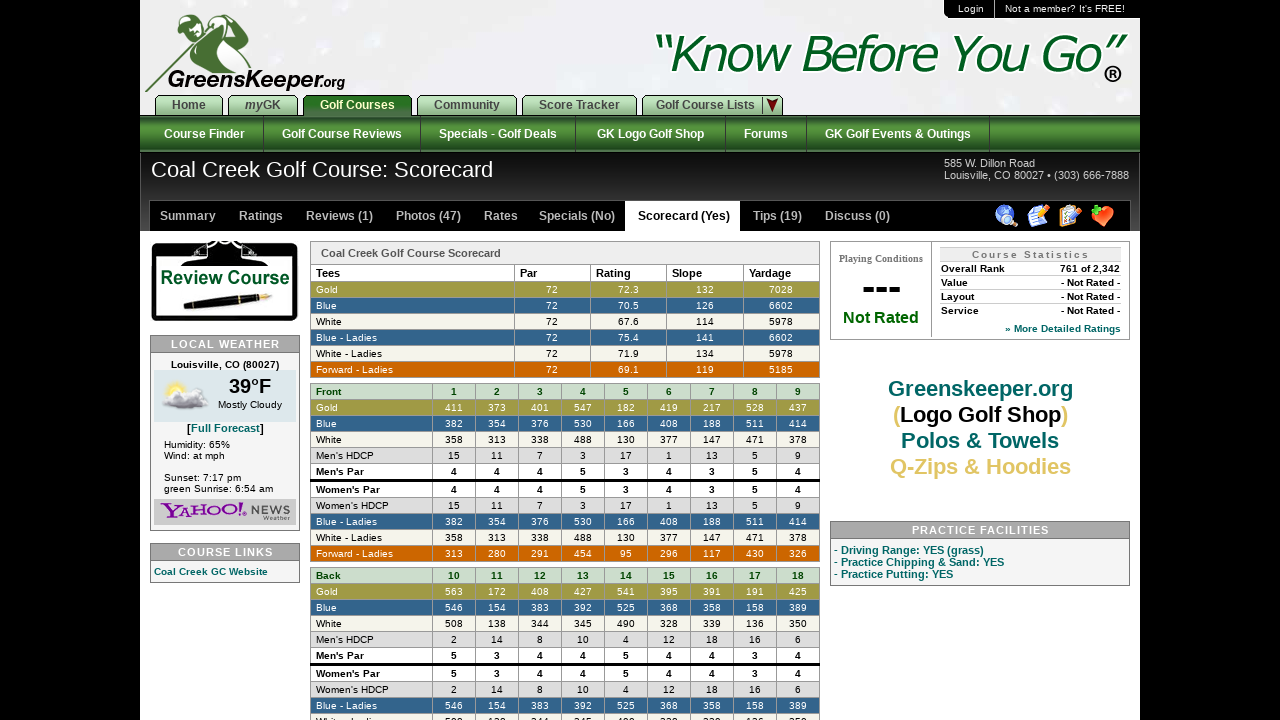

Scorecard page fully loaded
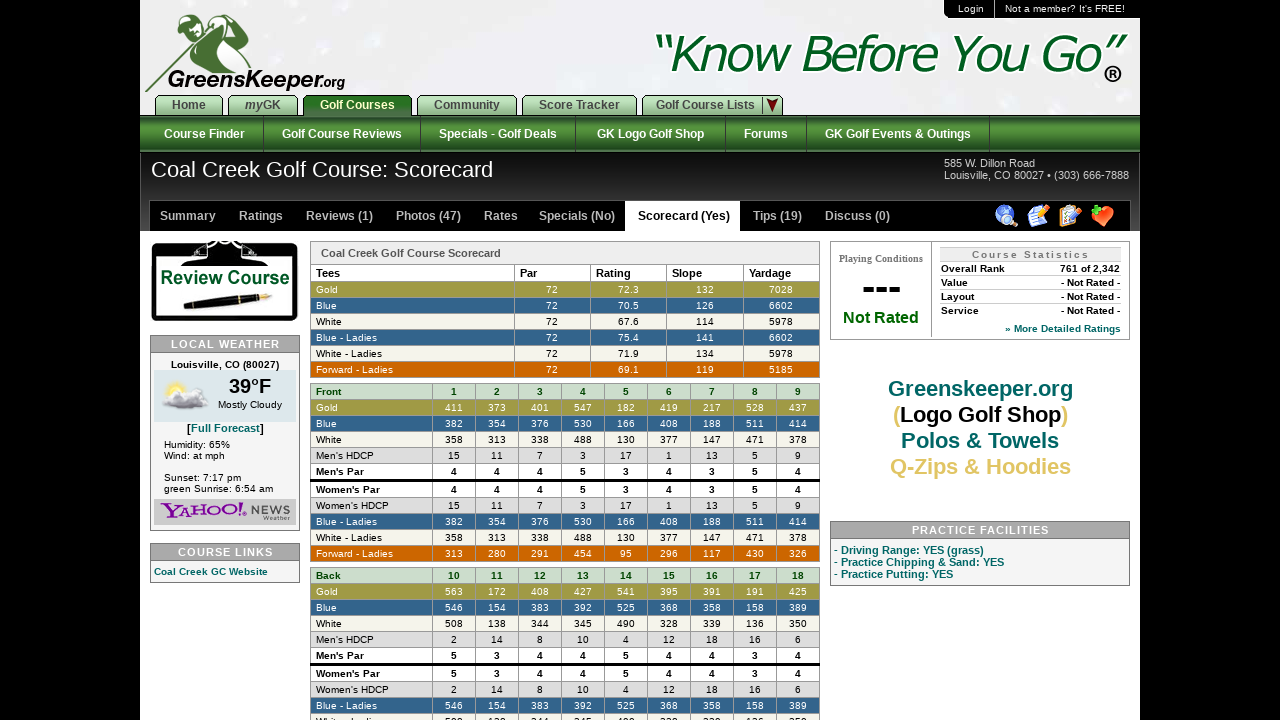

Scorecard section (#gcscorecard) is visible
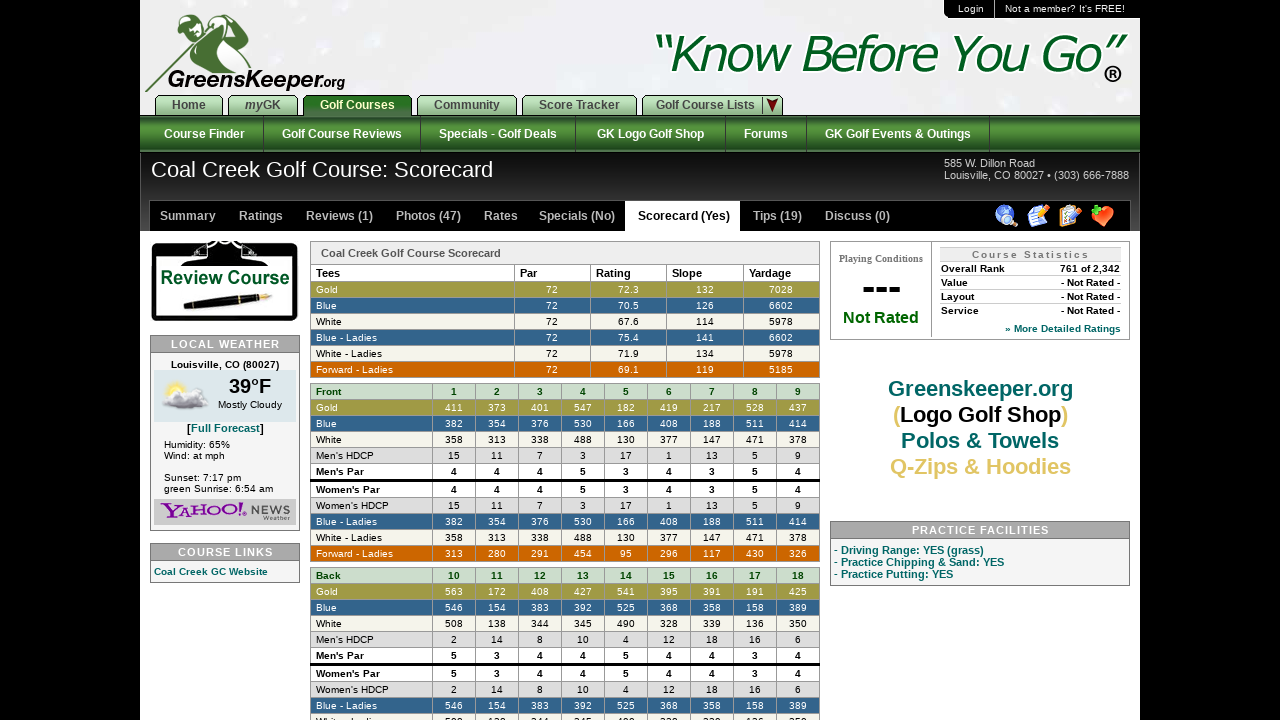

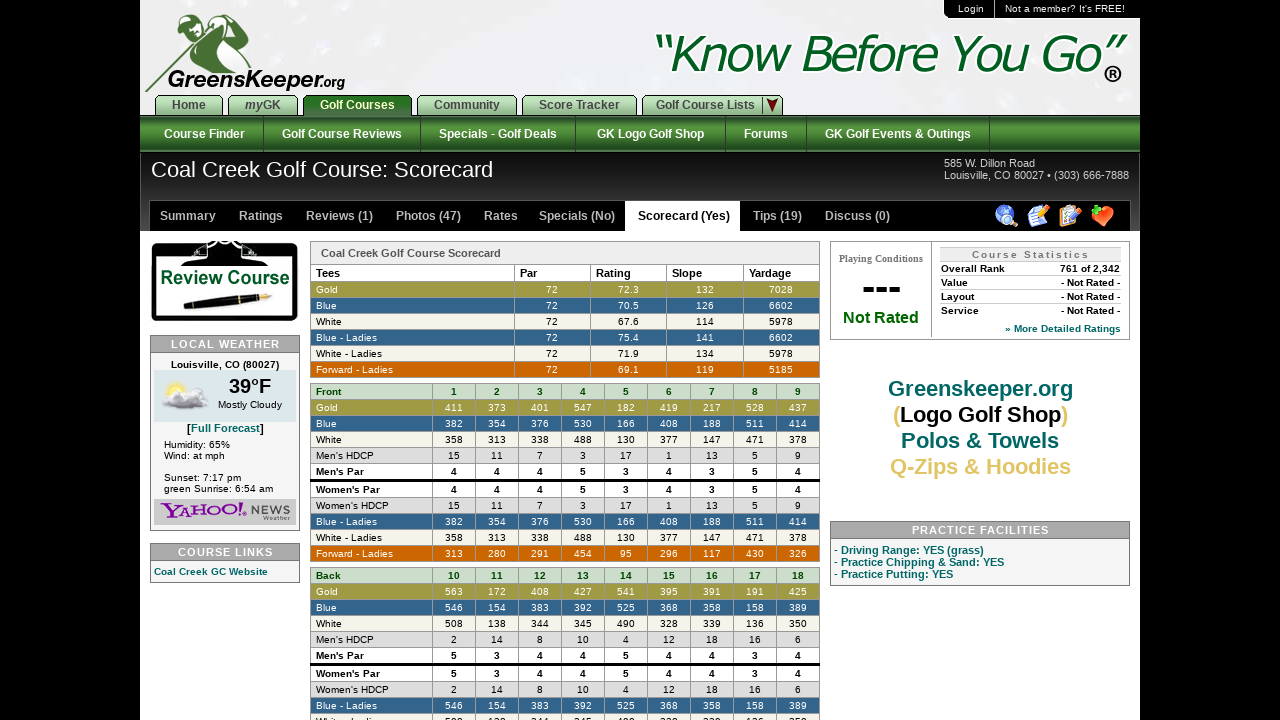